Tests the text box form by filling in name, email, current address, and permanent address fields, then submitting the form.

Starting URL: https://demoqa.com/elements

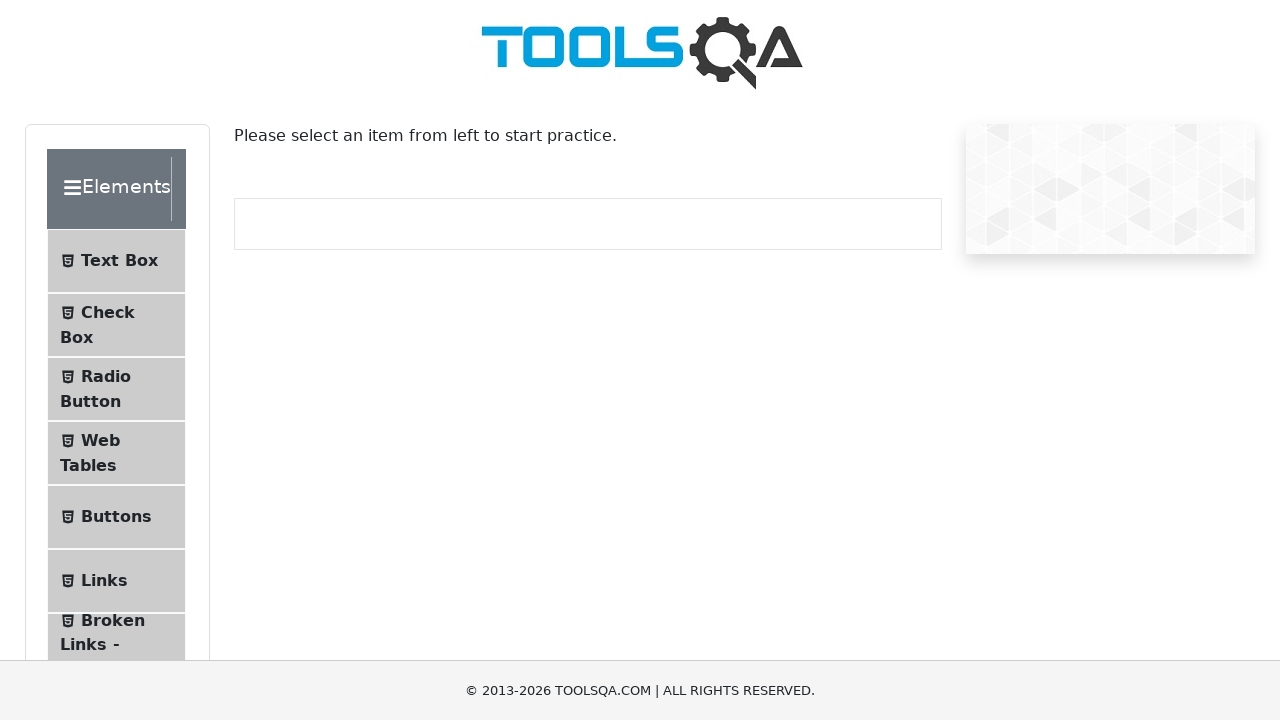

Clicked on Text Box menu item at (119, 261) on xpath=//span[contains(text(), 'Text Box')]
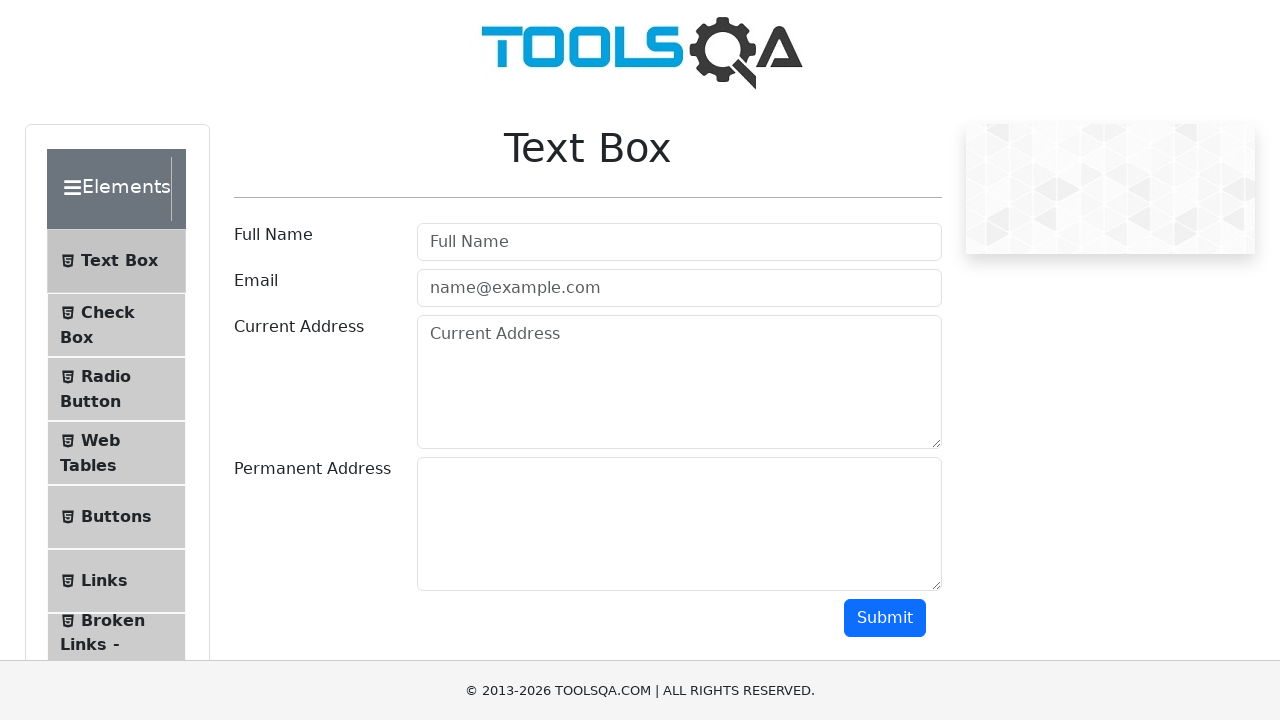

Filled in name field with 'John Doe' on #userName
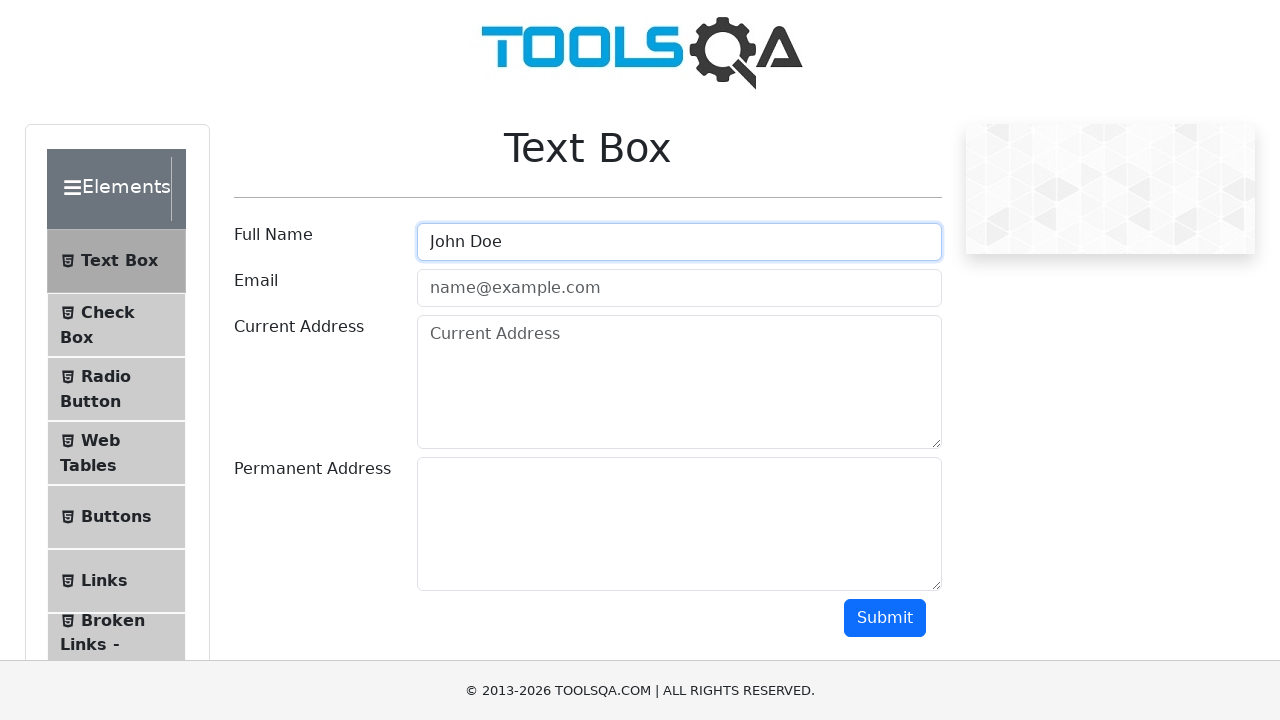

Filled in email field with 'johndoe@example.com' on #userEmail
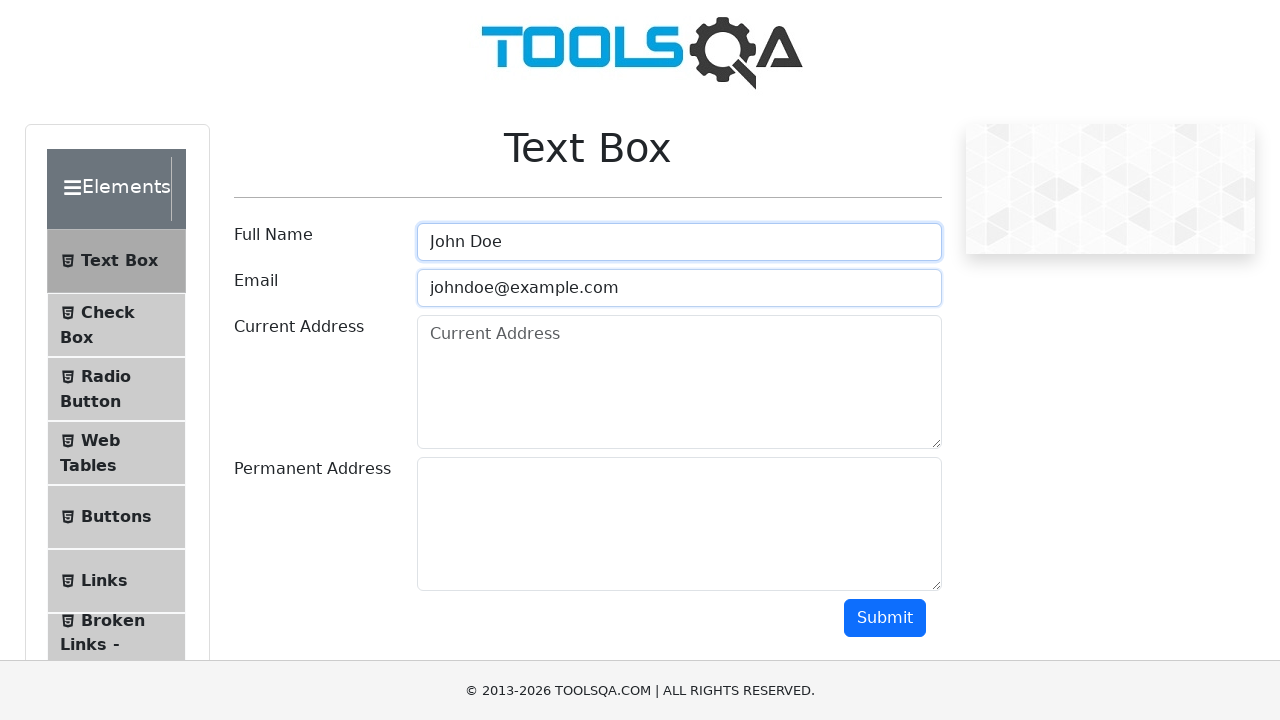

Filled in current address field with '123 Main Street, New York, NY 10001' on #currentAddress
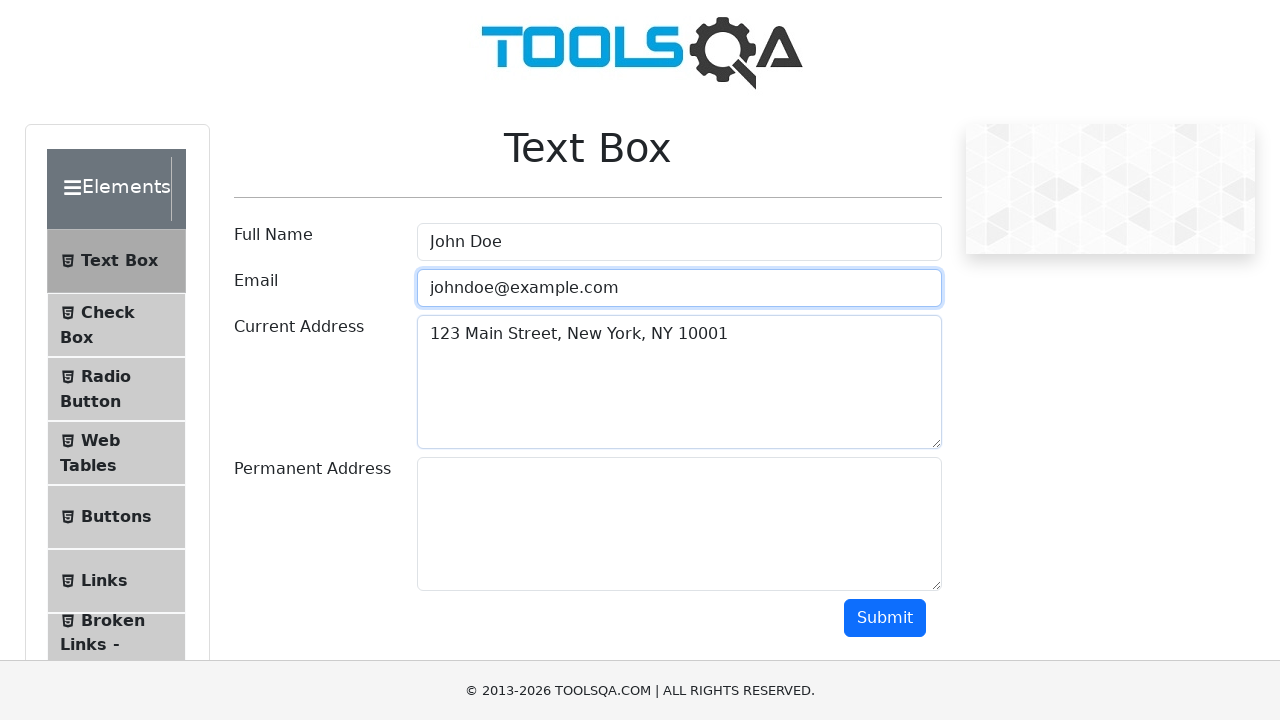

Filled in permanent address field with '456 Oak Avenue, Los Angeles, CA 90001' on #permanentAddress
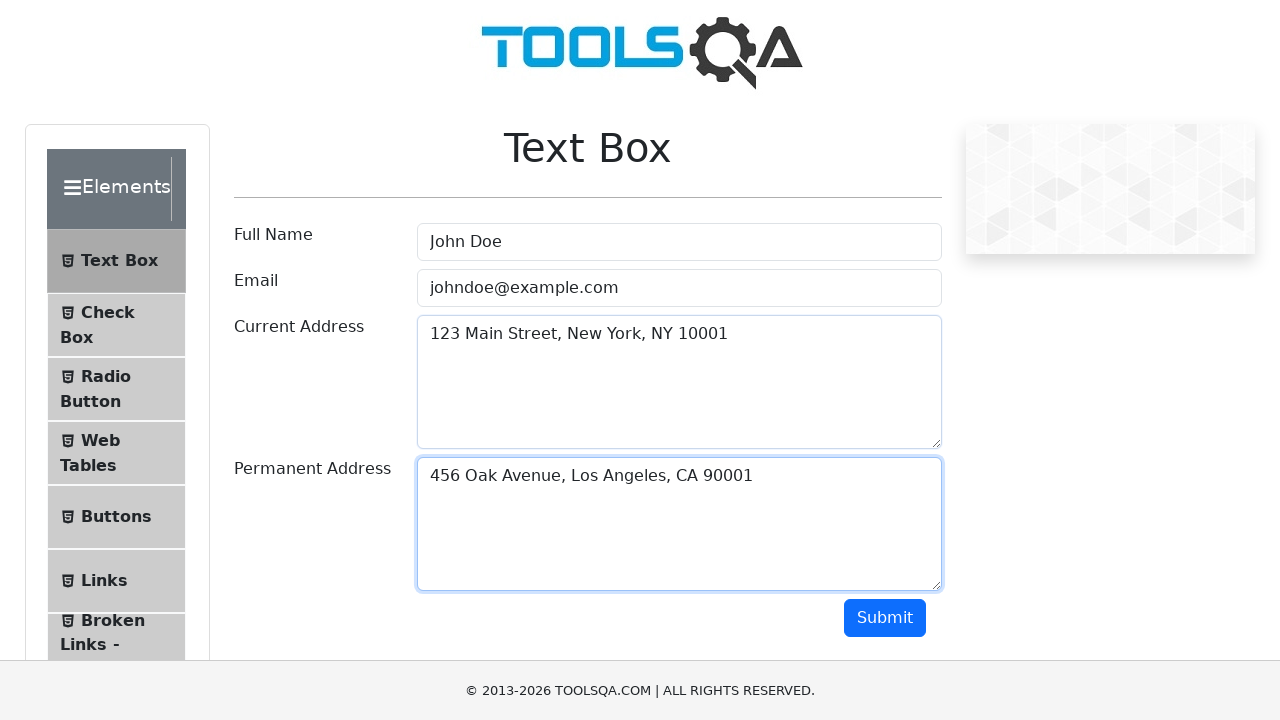

Clicked submit button to submit the form at (885, 618) on #submit
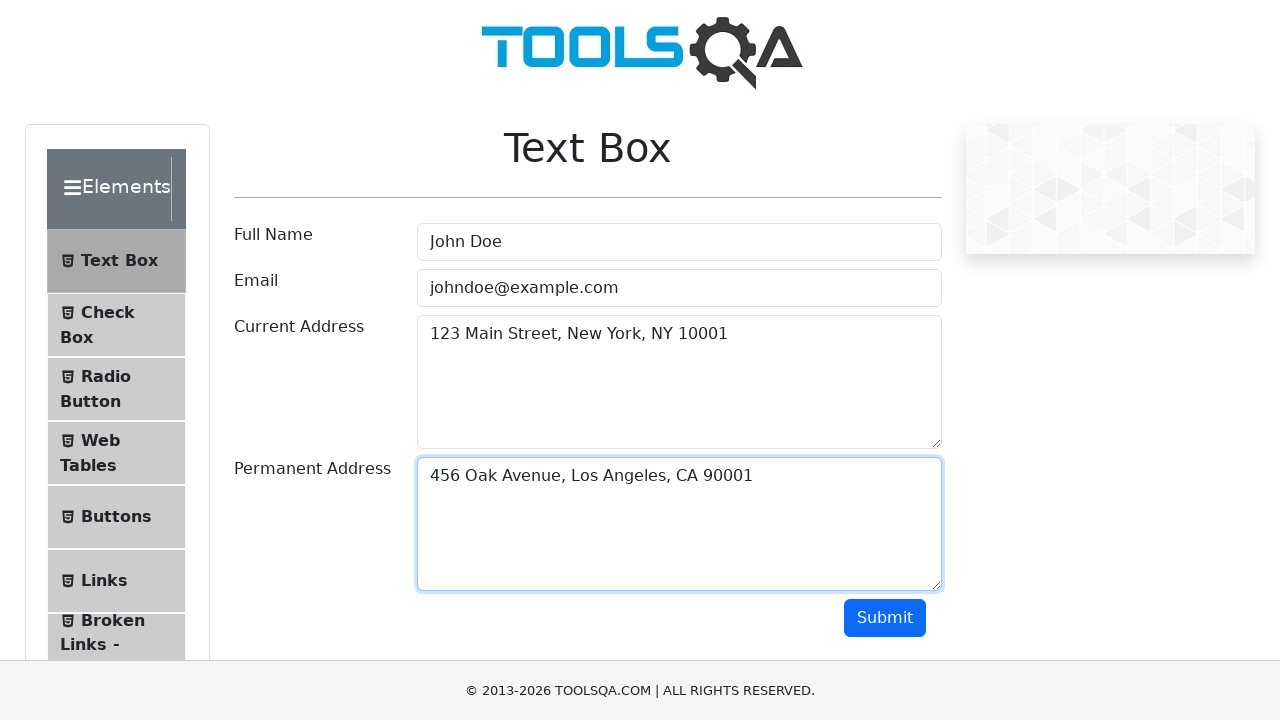

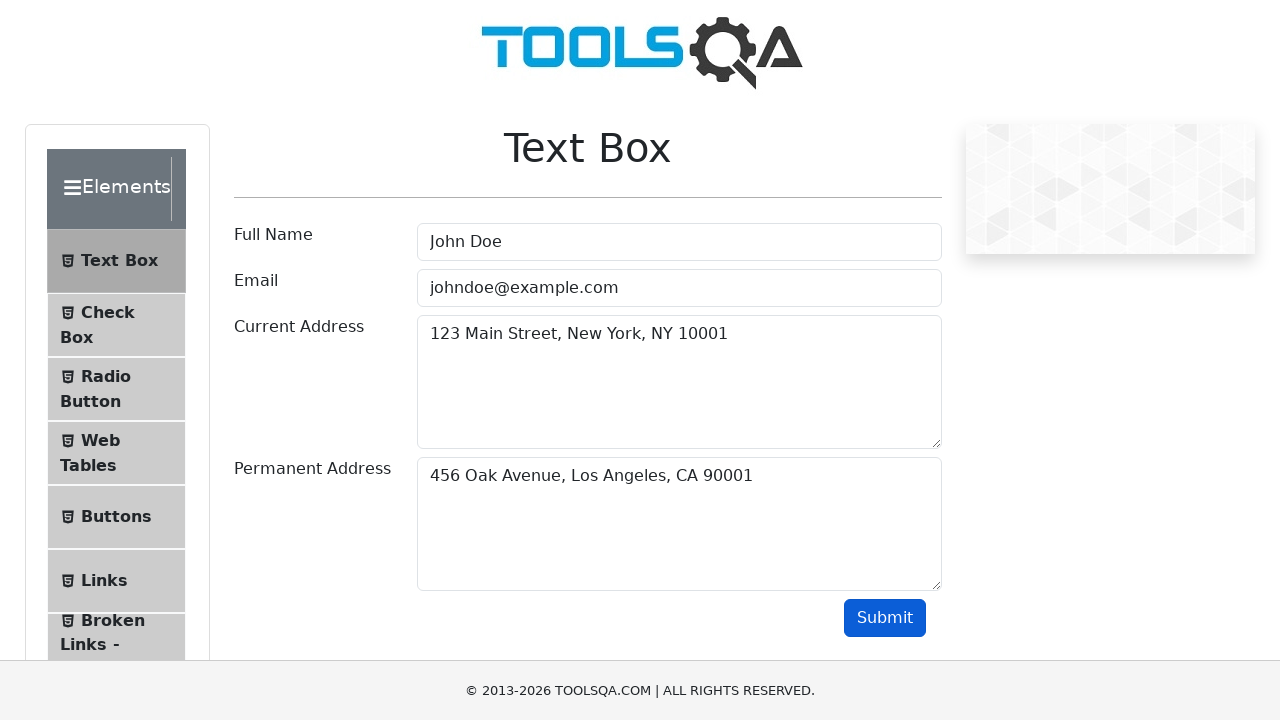